Navigates to an IP information service to check the current IP address, then navigates to a sports website to verify browser functionality.

Starting URL: https://ipinfo.io/json

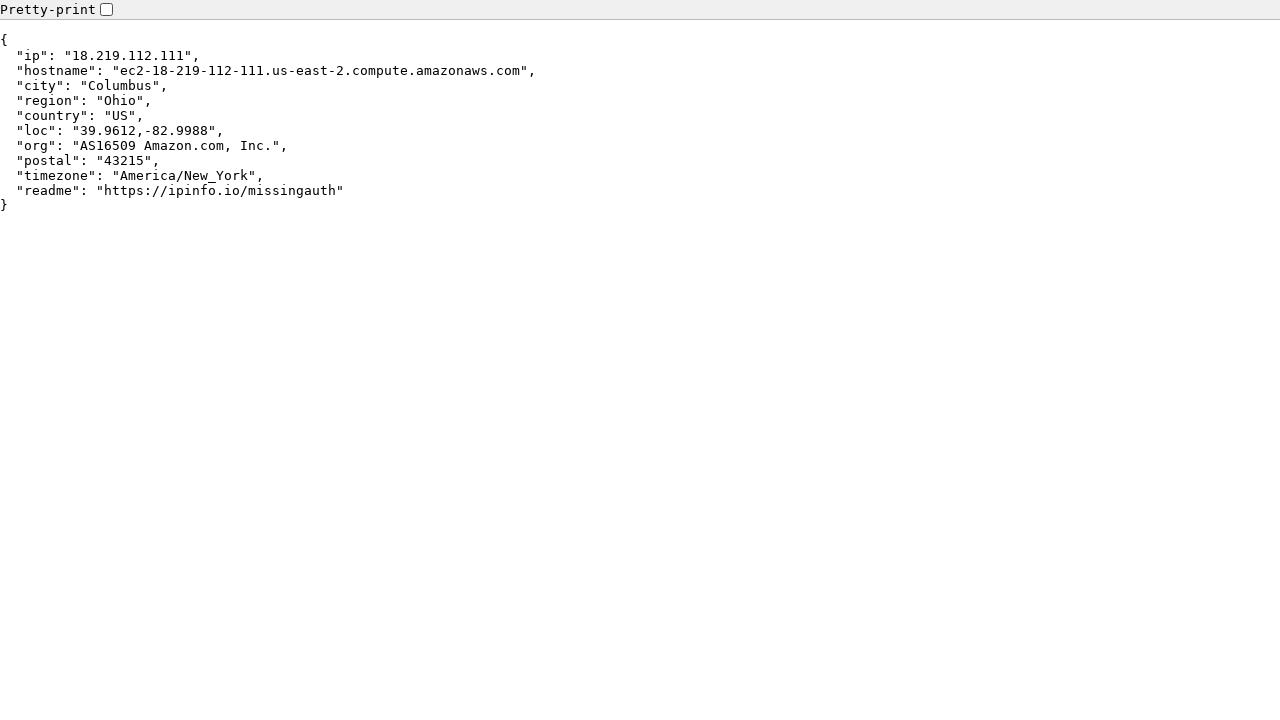

Waited for IP info page to load (domcontentloaded)
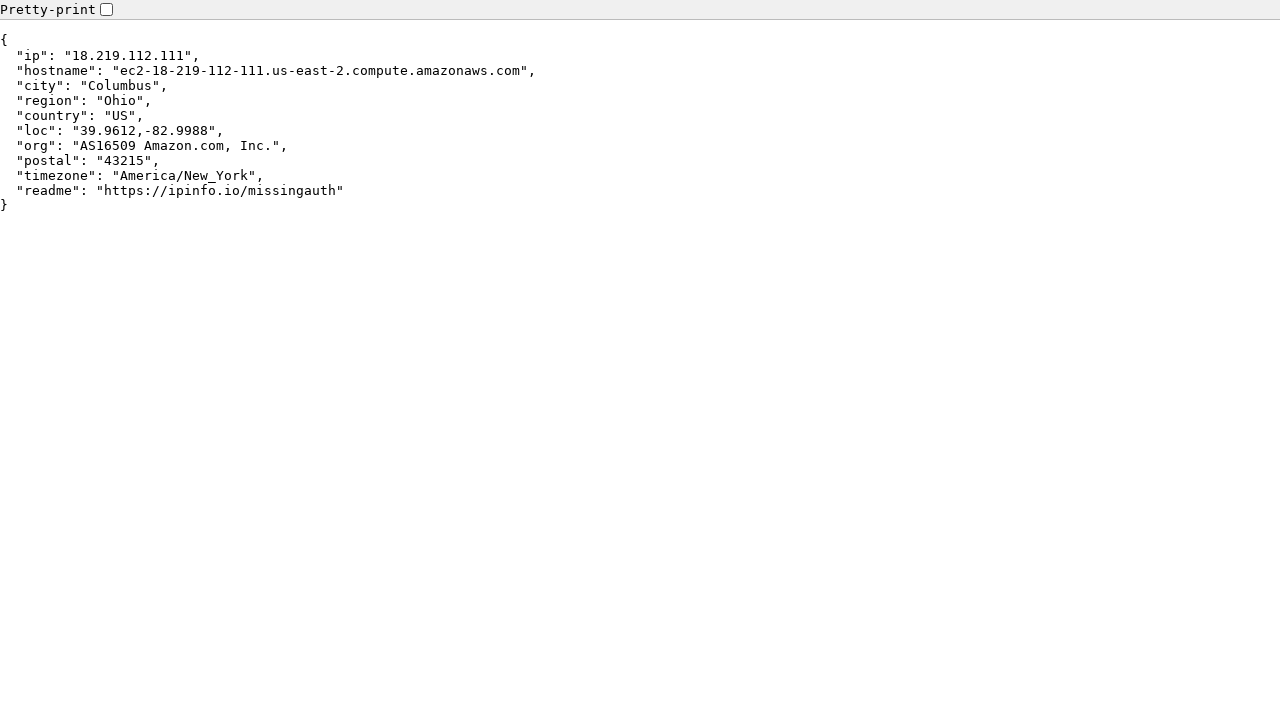

Waited 2 seconds for IP info content to fully display
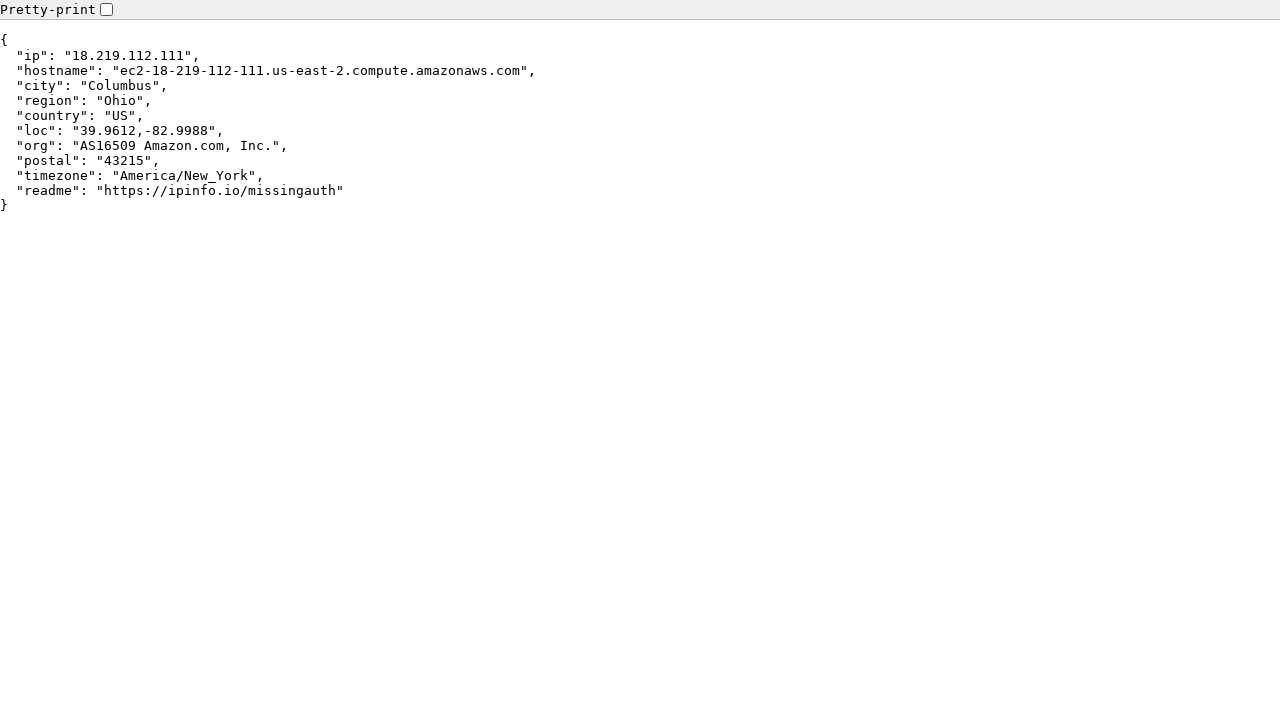

Navigated to MSport website (https://www.msport.com)
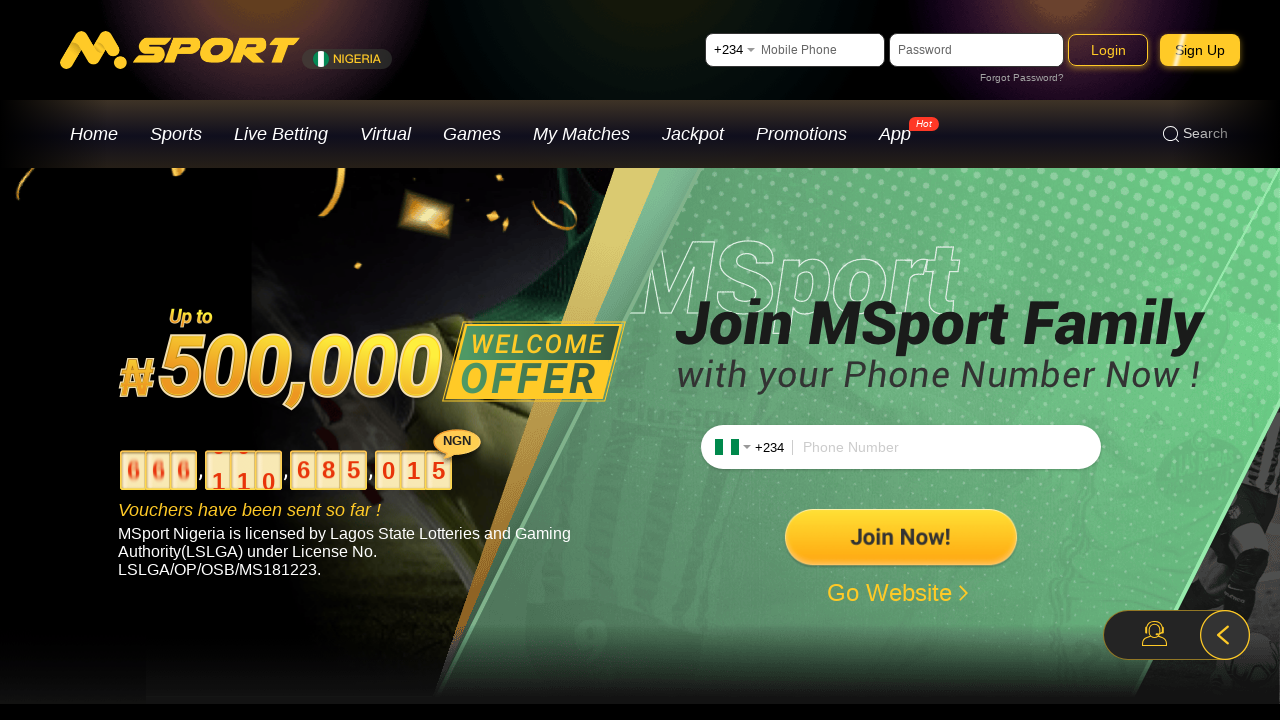

Waited for MSport page to load (domcontentloaded)
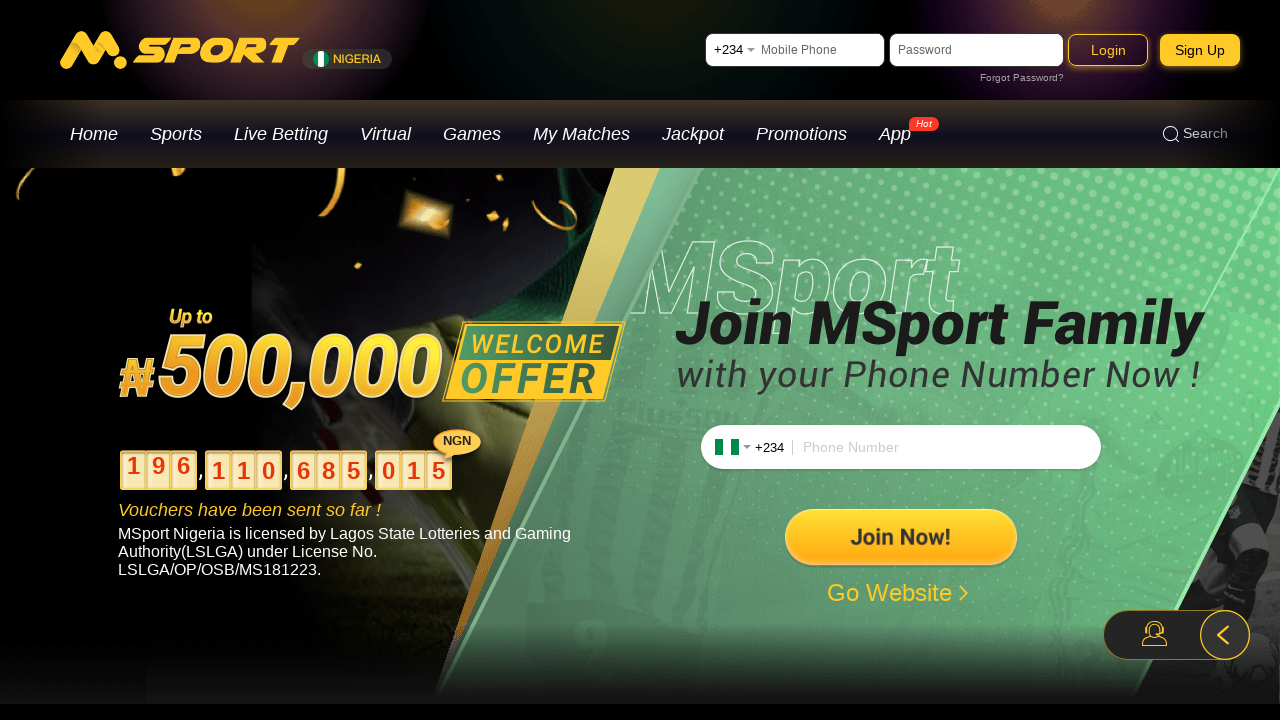

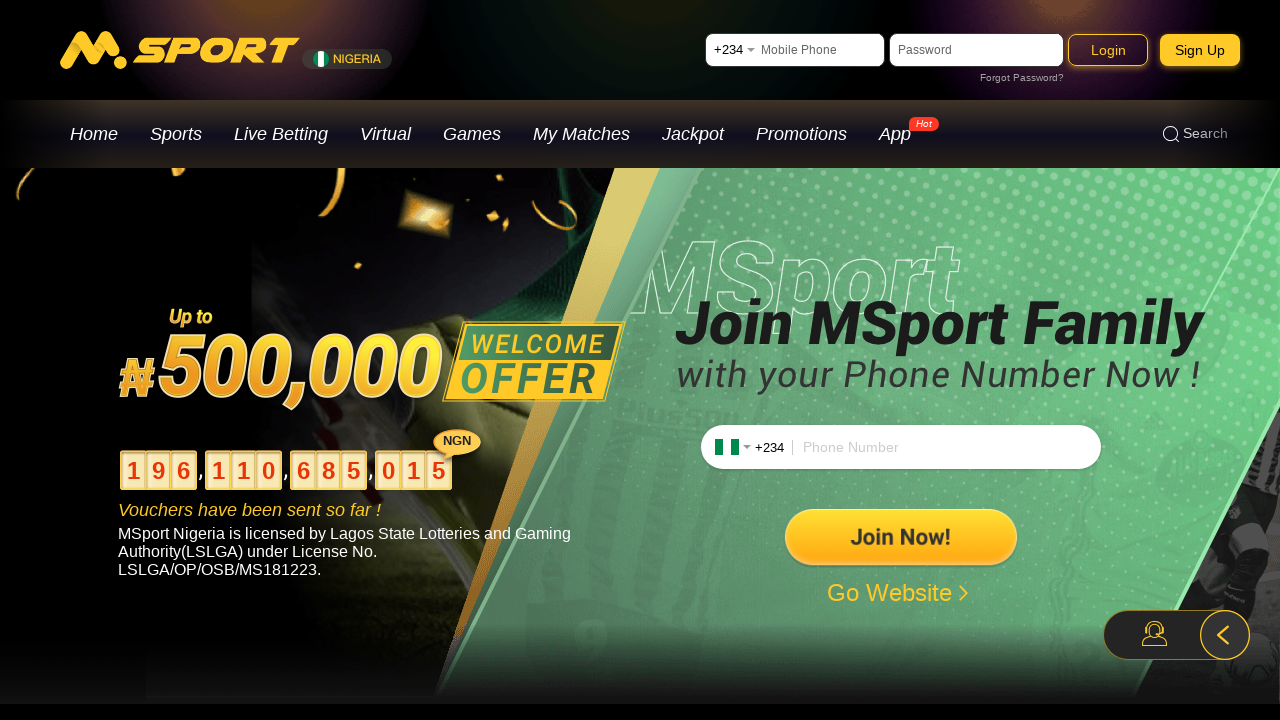